Tests editing a todo item by double-clicking and entering new text

Starting URL: https://demo.playwright.dev/todomvc

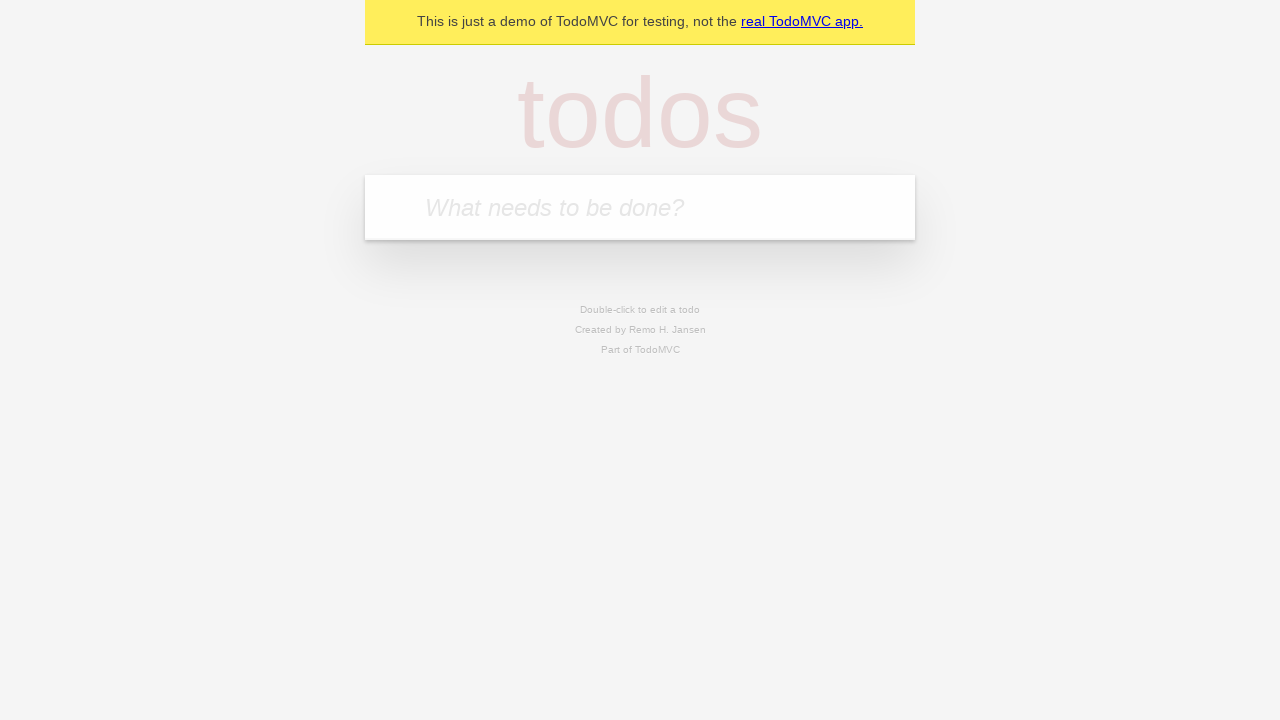

Filled todo input with 'buy some cheese' on internal:attr=[placeholder="What needs to be done?"i]
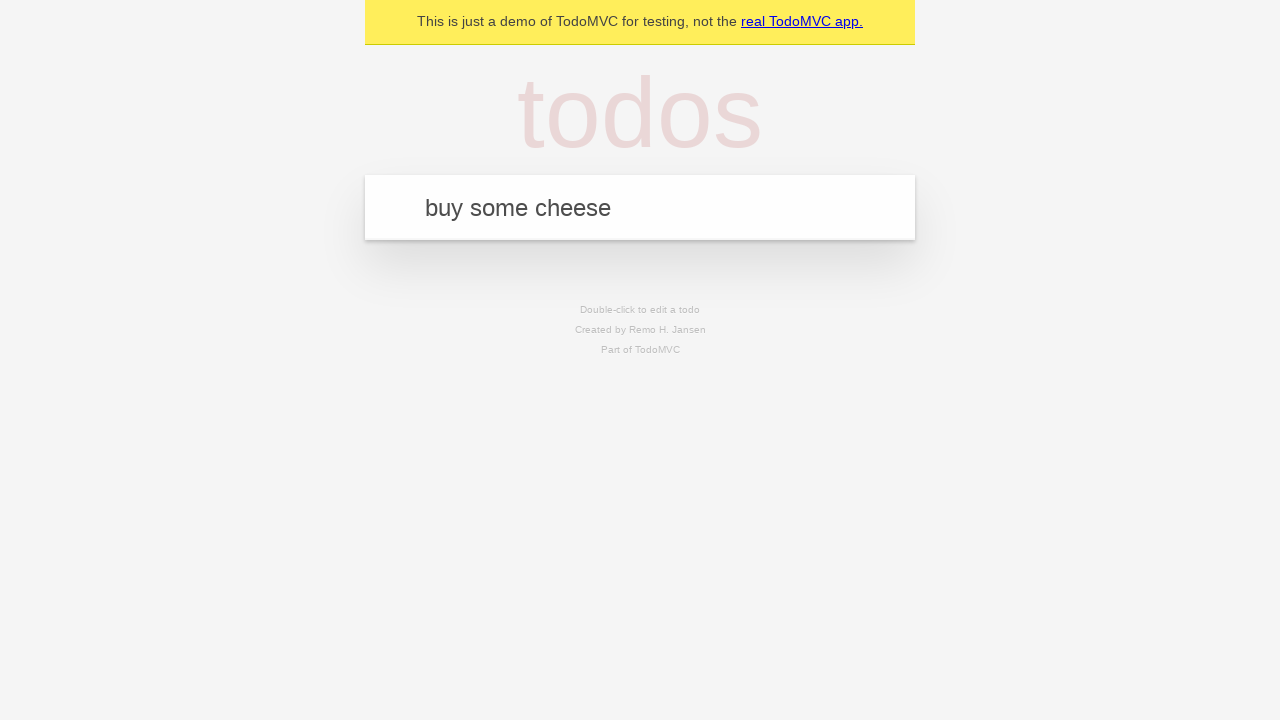

Pressed Enter to create first todo on internal:attr=[placeholder="What needs to be done?"i]
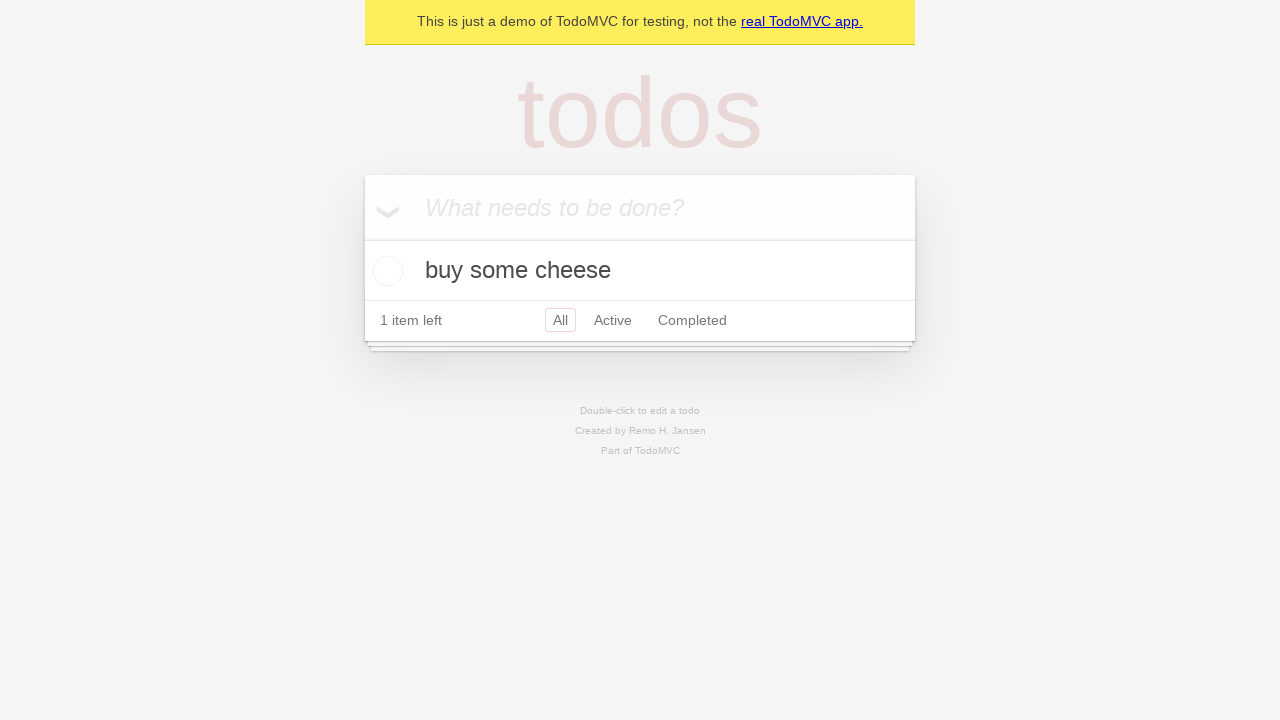

Filled todo input with 'feed the cat' on internal:attr=[placeholder="What needs to be done?"i]
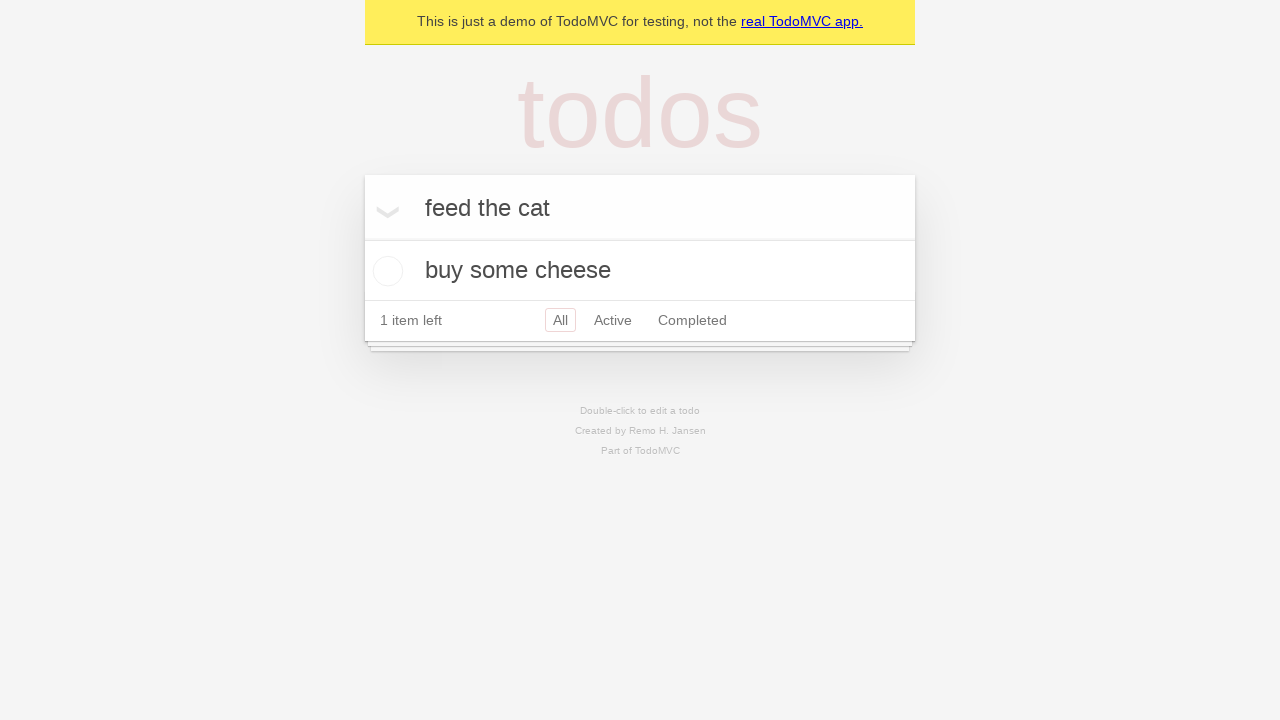

Pressed Enter to create second todo on internal:attr=[placeholder="What needs to be done?"i]
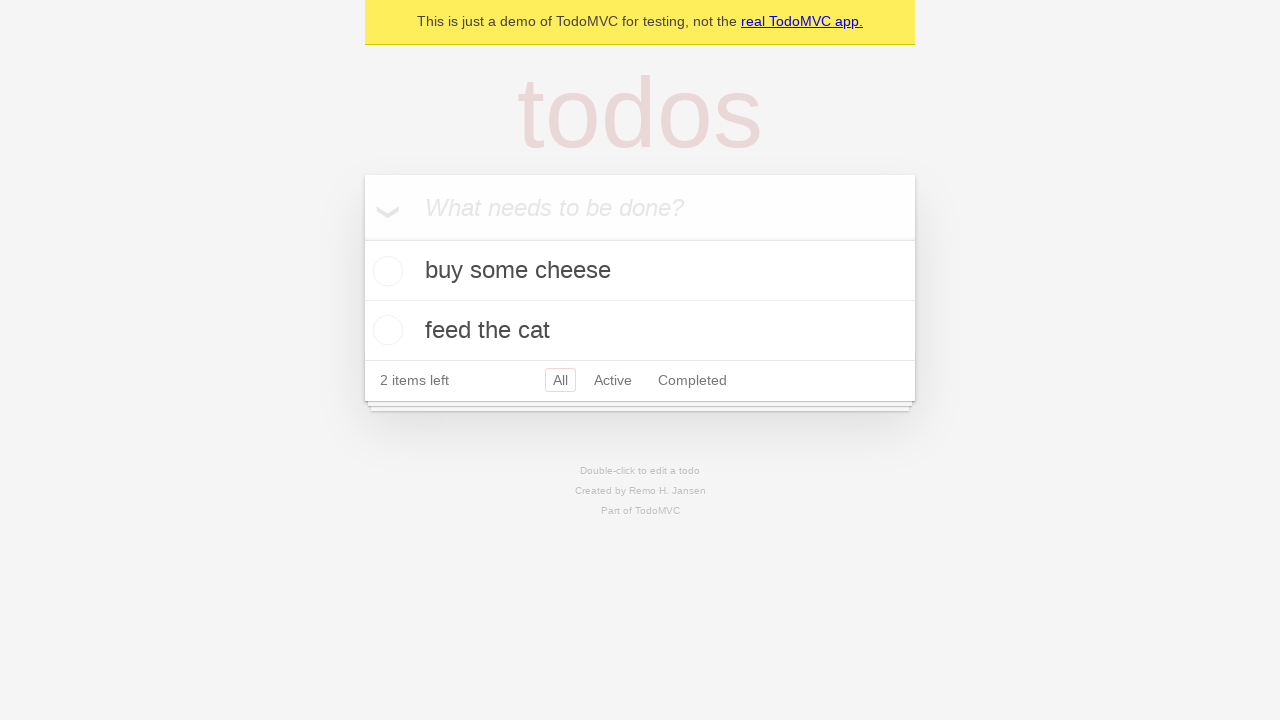

Filled todo input with 'book a doctors appointment' on internal:attr=[placeholder="What needs to be done?"i]
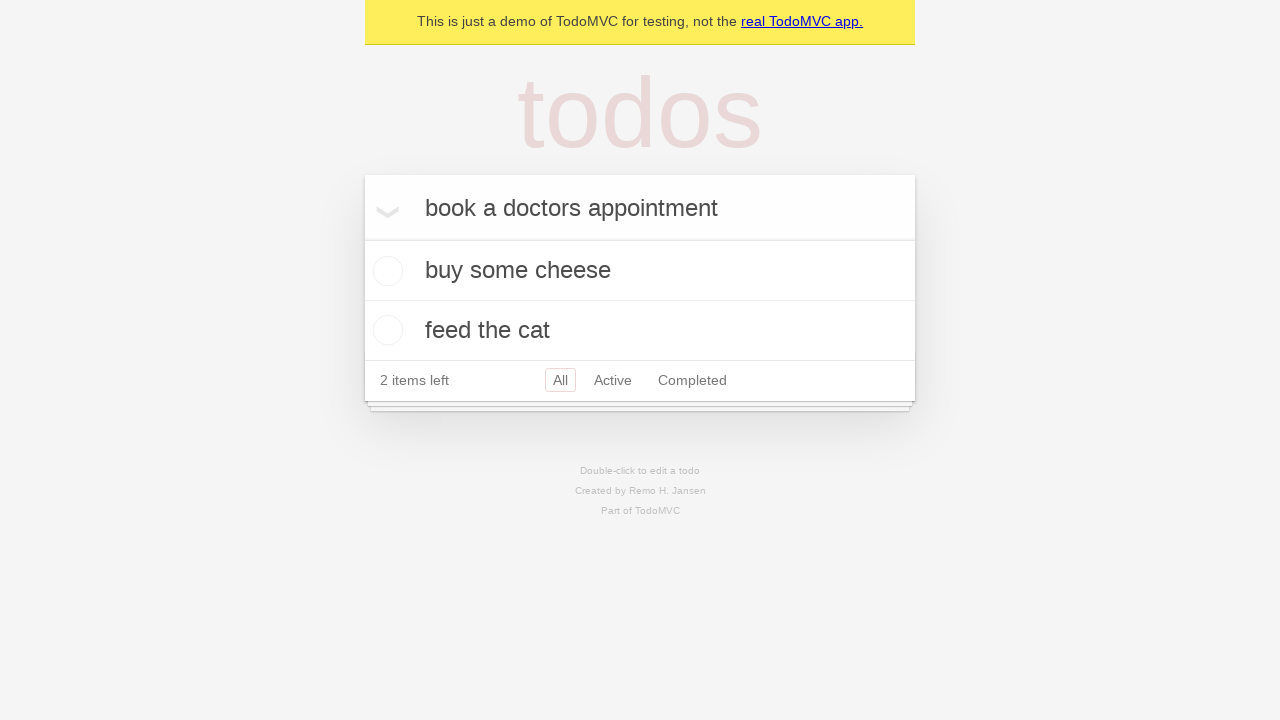

Pressed Enter to create third todo on internal:attr=[placeholder="What needs to be done?"i]
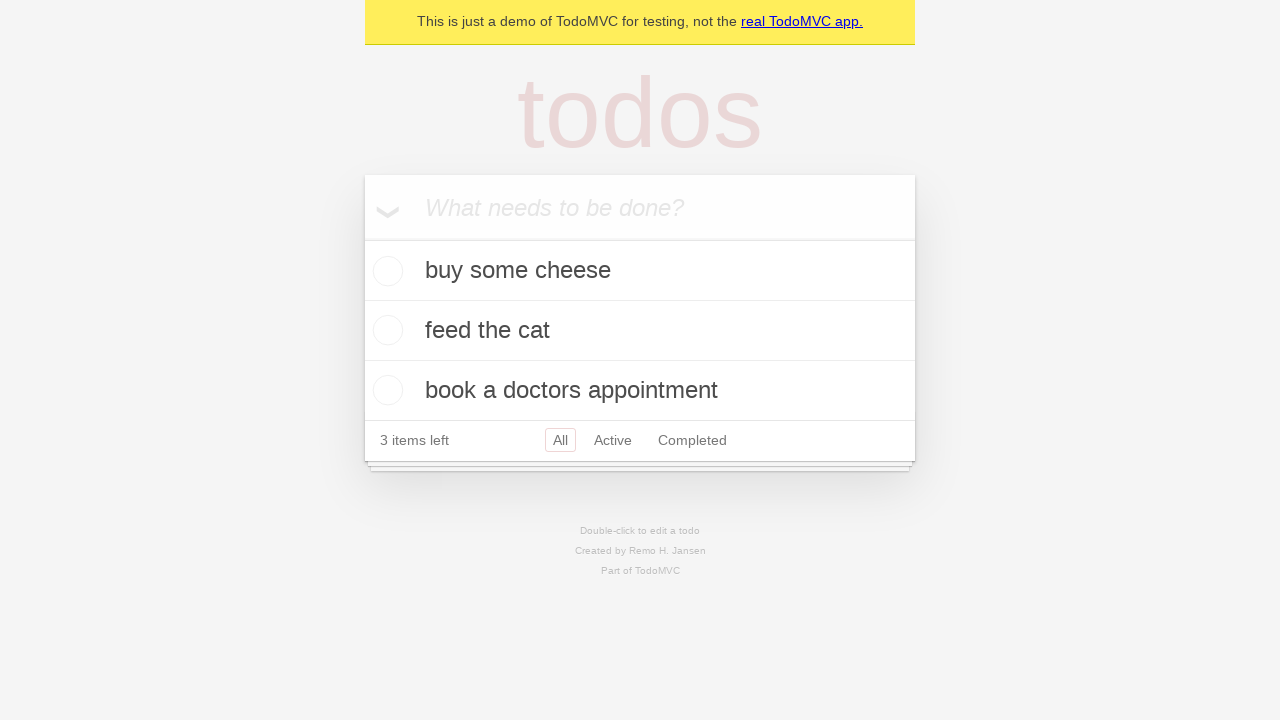

Double-clicked second todo item to enter edit mode at (640, 331) on internal:testid=[data-testid="todo-item"s] >> nth=1
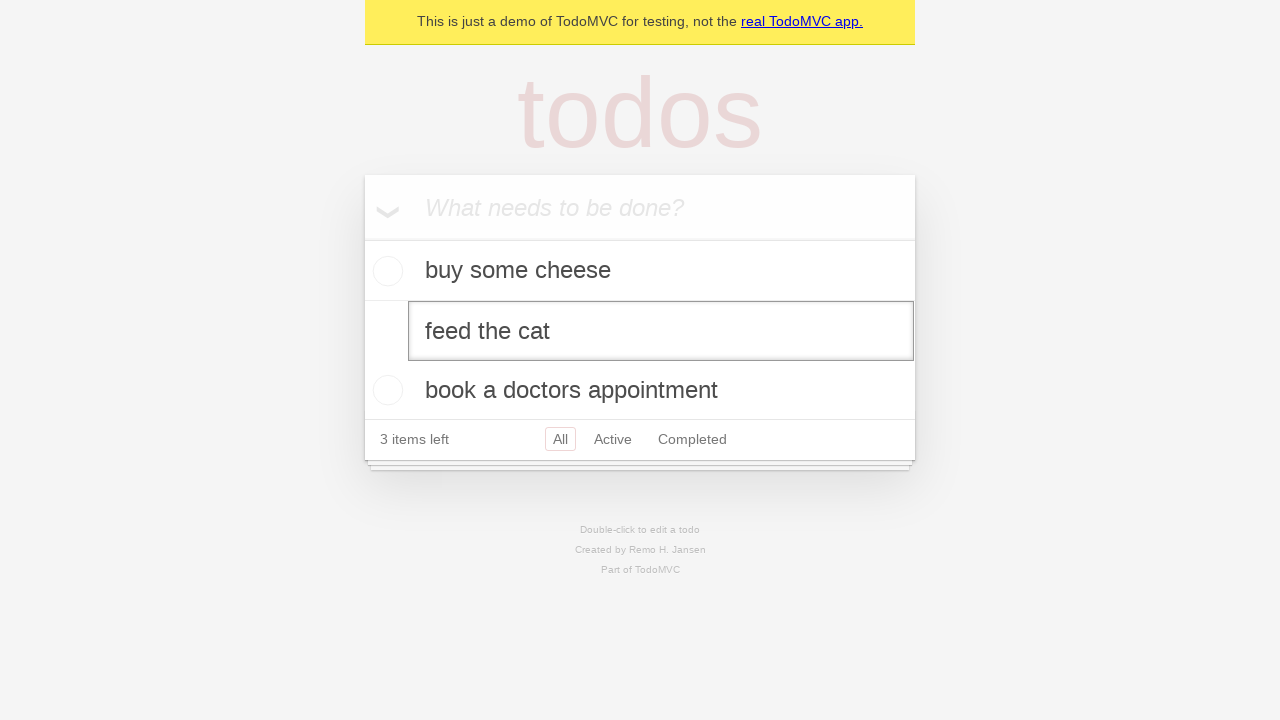

Filled edit textbox with 'buy some sausages' on internal:testid=[data-testid="todo-item"s] >> nth=1 >> internal:role=textbox[nam
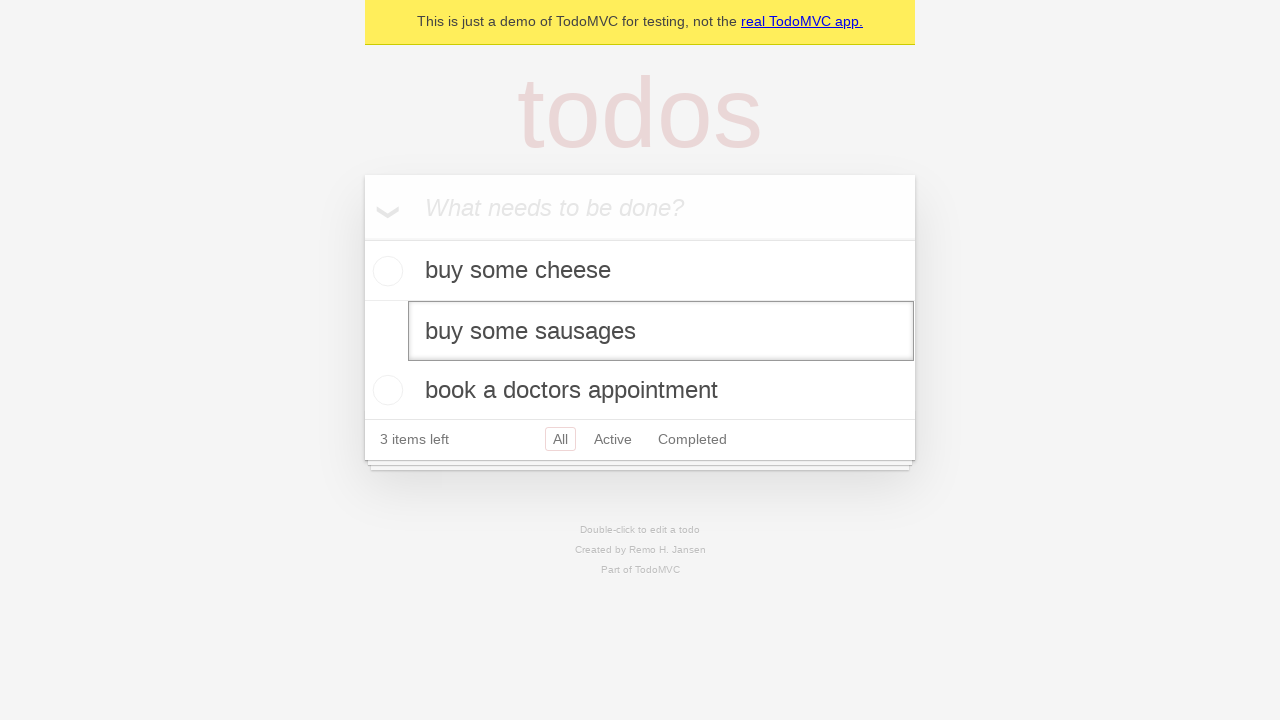

Pressed Enter to save edited todo text on internal:testid=[data-testid="todo-item"s] >> nth=1 >> internal:role=textbox[nam
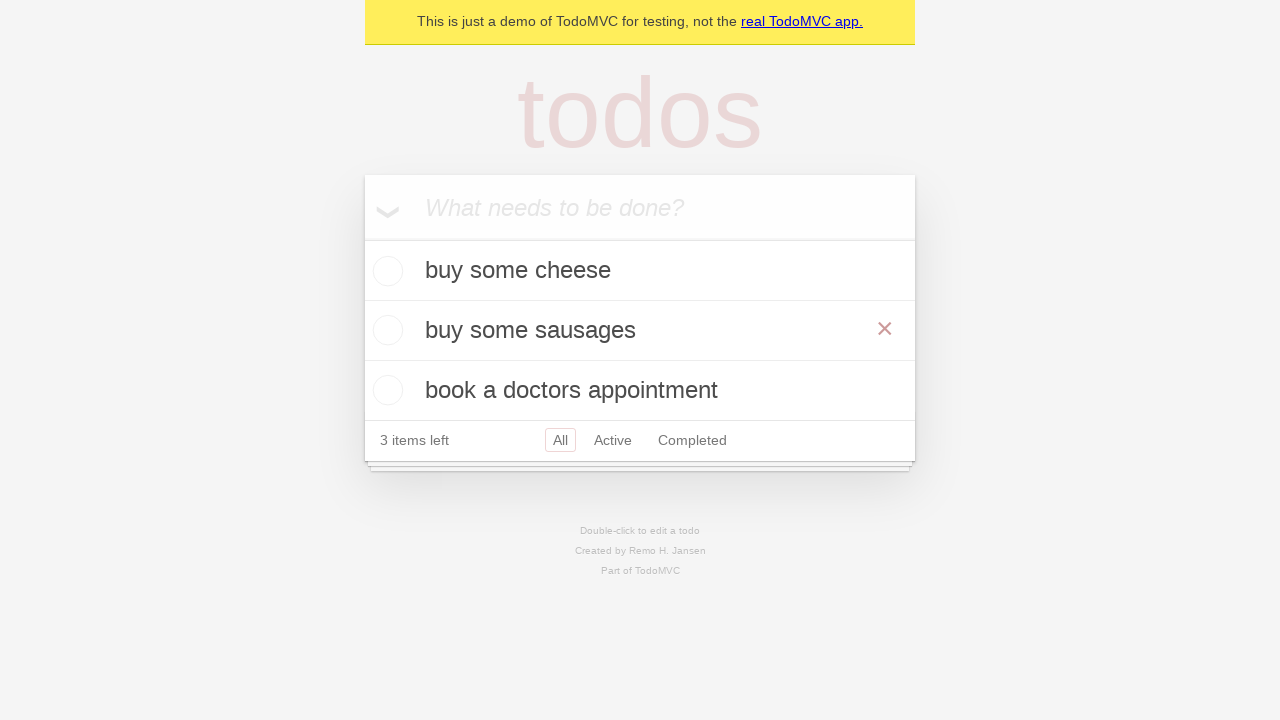

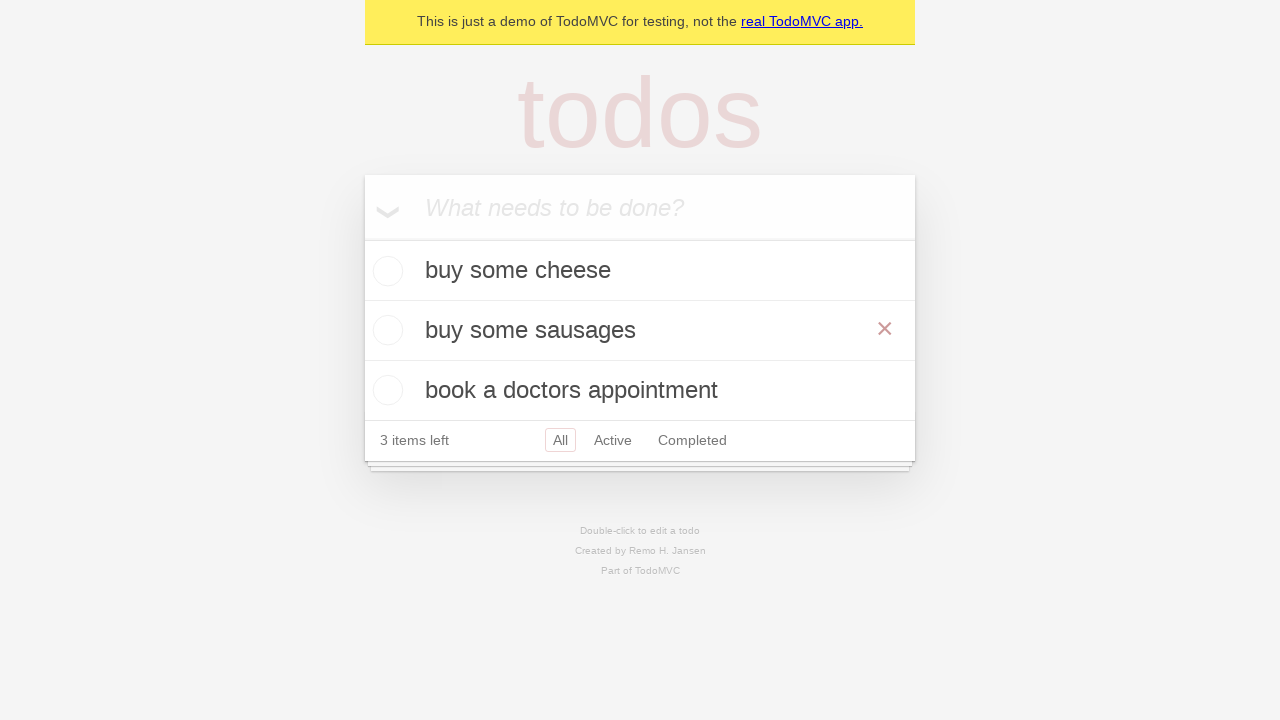